Navigates to Salesforce free trial signup page and clicks on the Contact link in the footer navigation.

Starting URL: https://www.salesforce.com/in/form/signup/freetrial-sales/?d=jumbo1-btn-ft

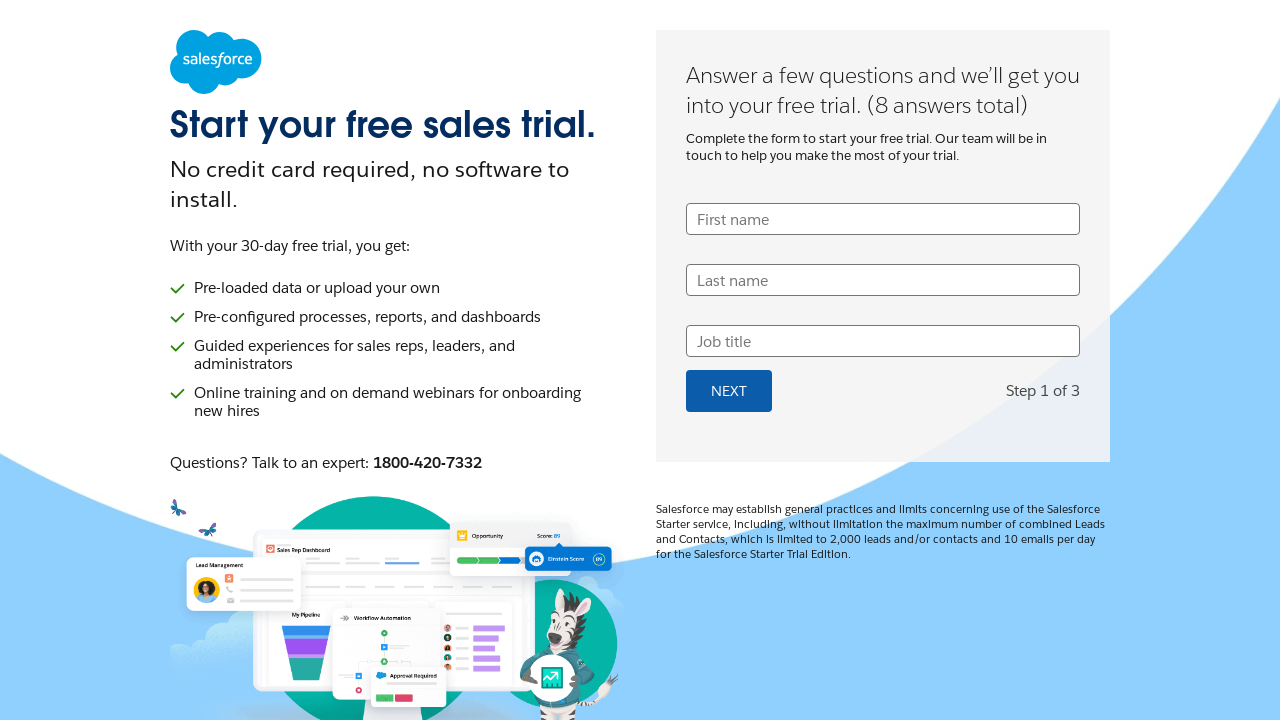

Navigated to Salesforce free trial signup page
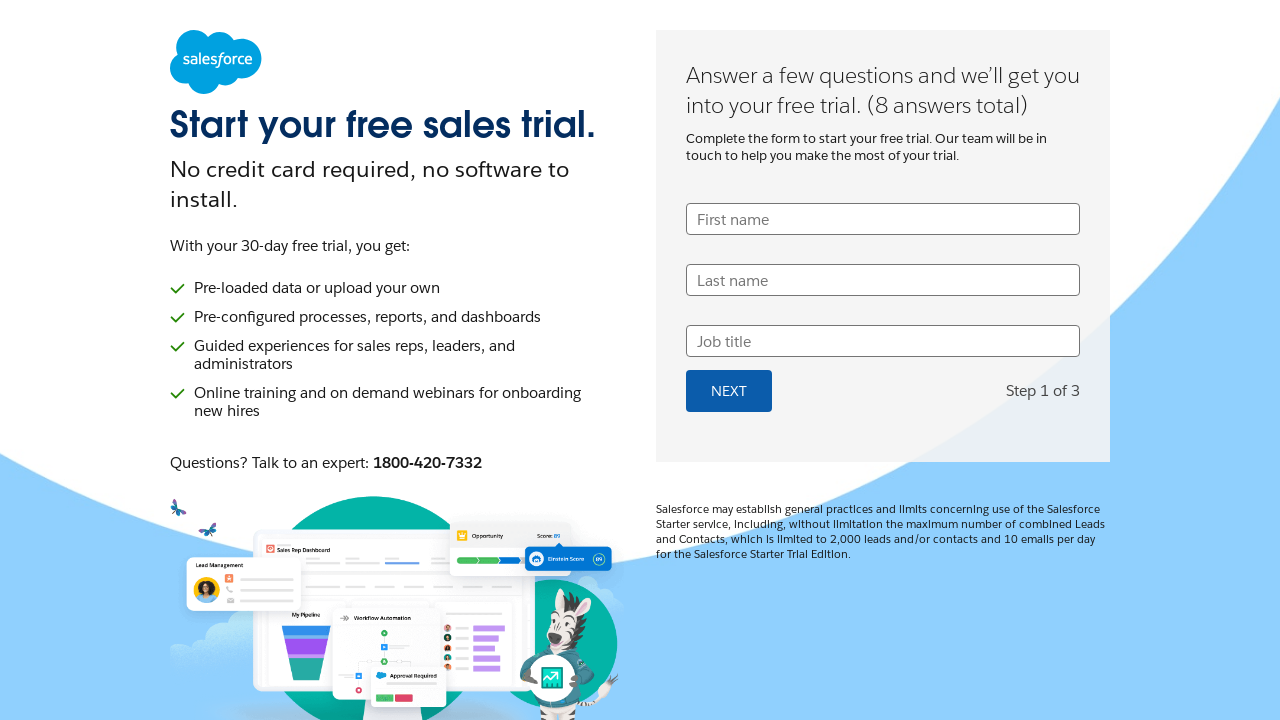

Footer element loaded
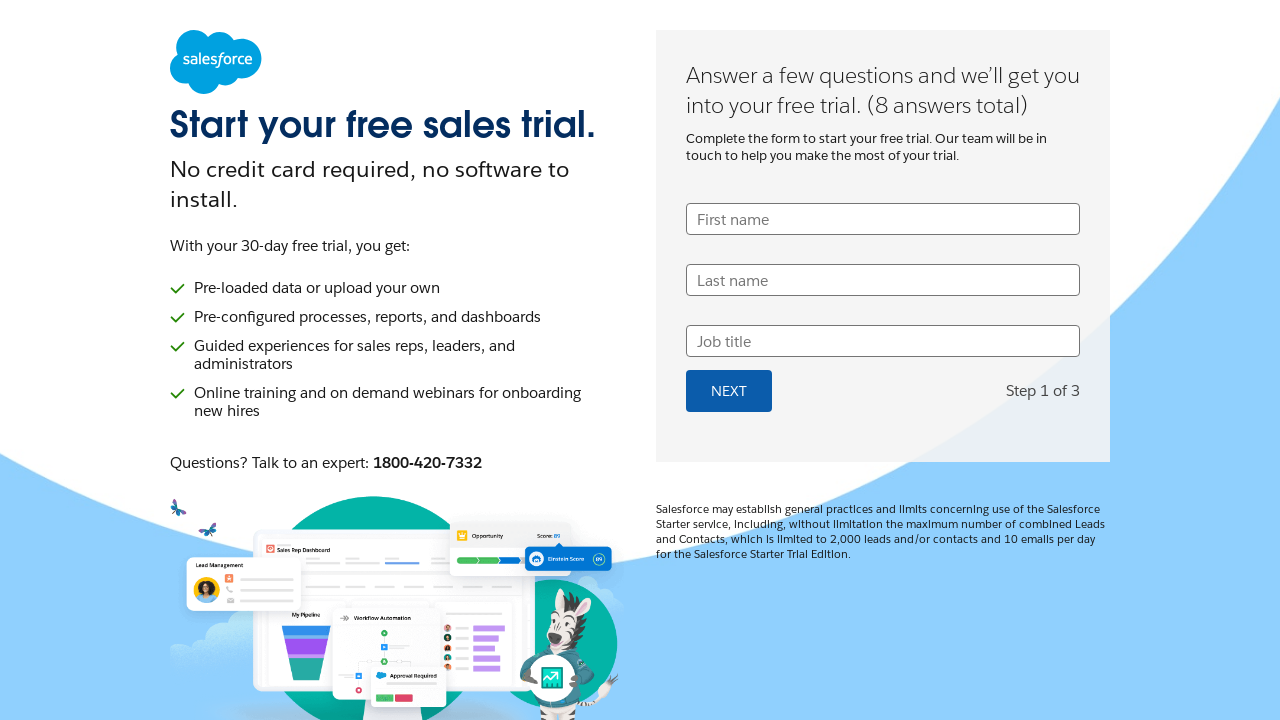

Clicked on Contact link in footer navigation at (823, 669) on footer nav ul li:nth-child(6) a
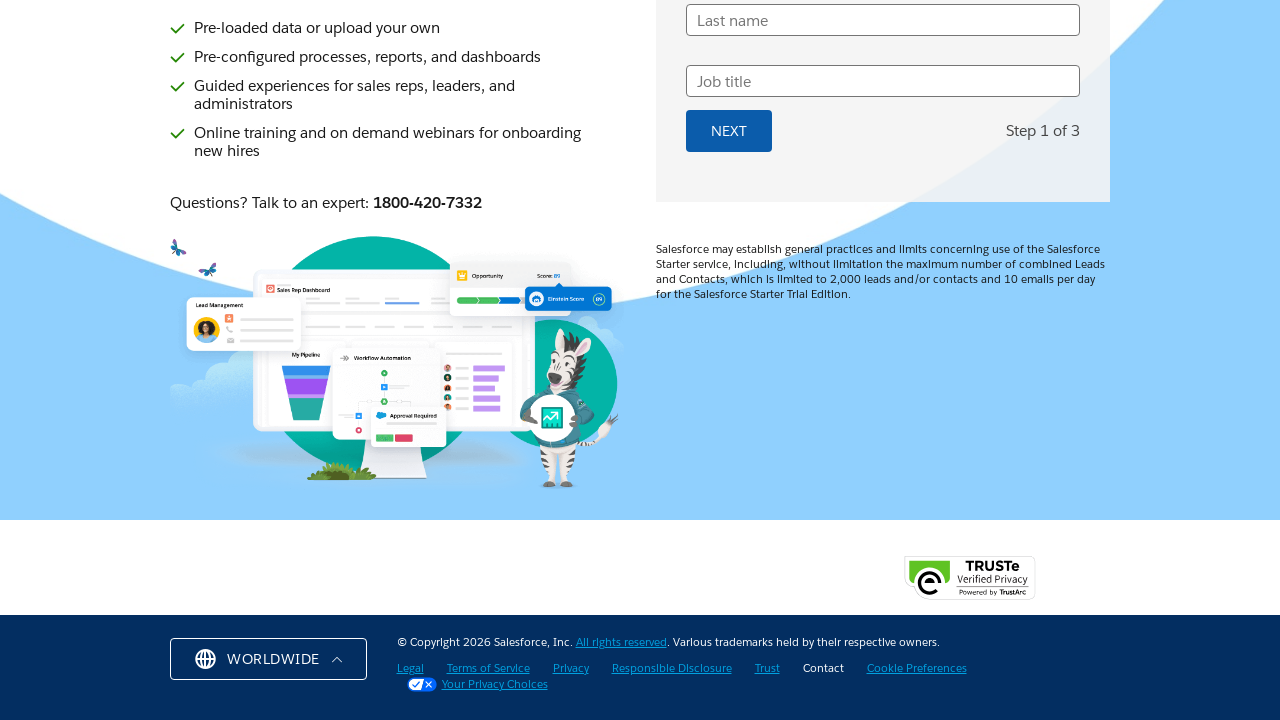

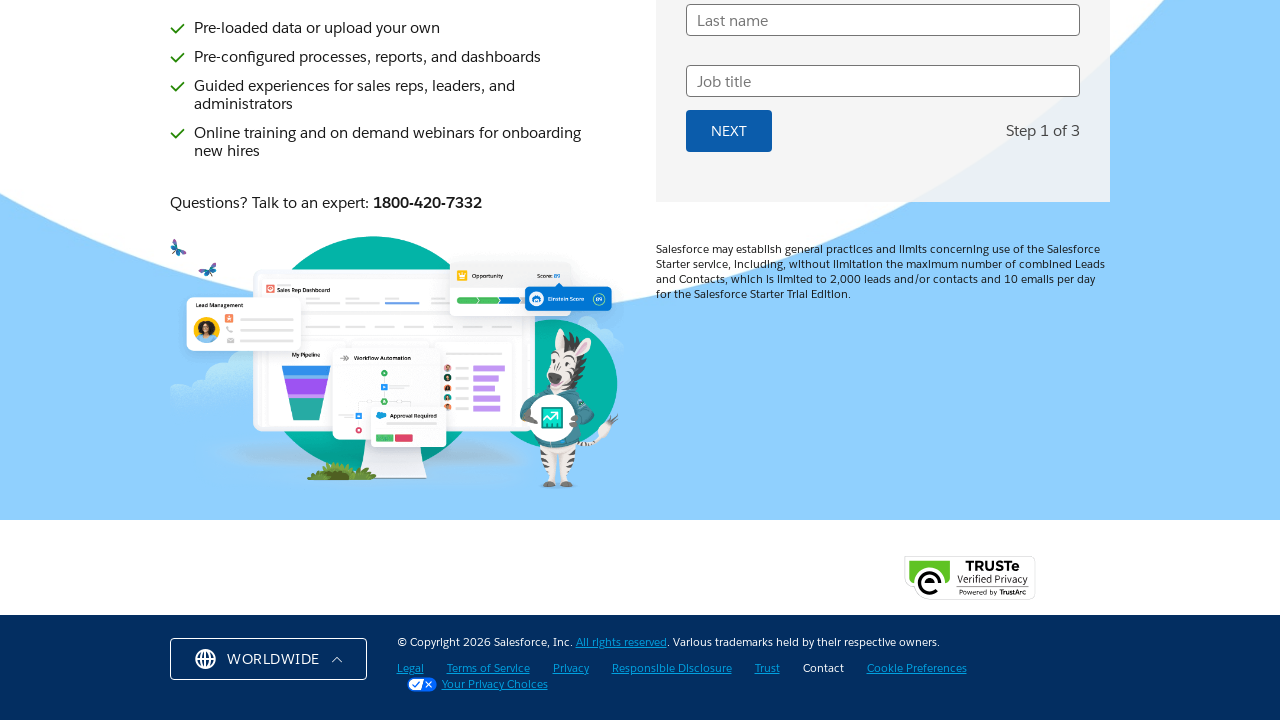